Verifies that the OrangeHRM login page URL is correct

Starting URL: https://opensource-demo.orangehrmlive.com/web/index.php/auth/login

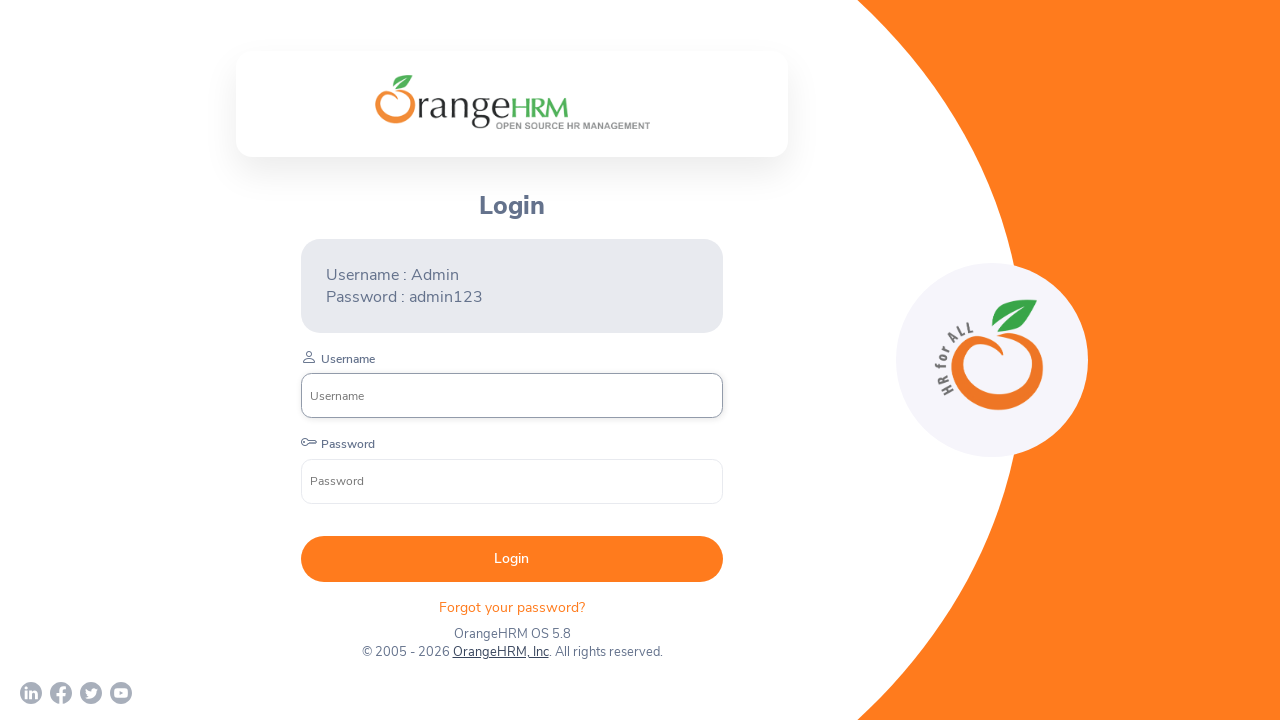

Page loaded with domcontentloaded state
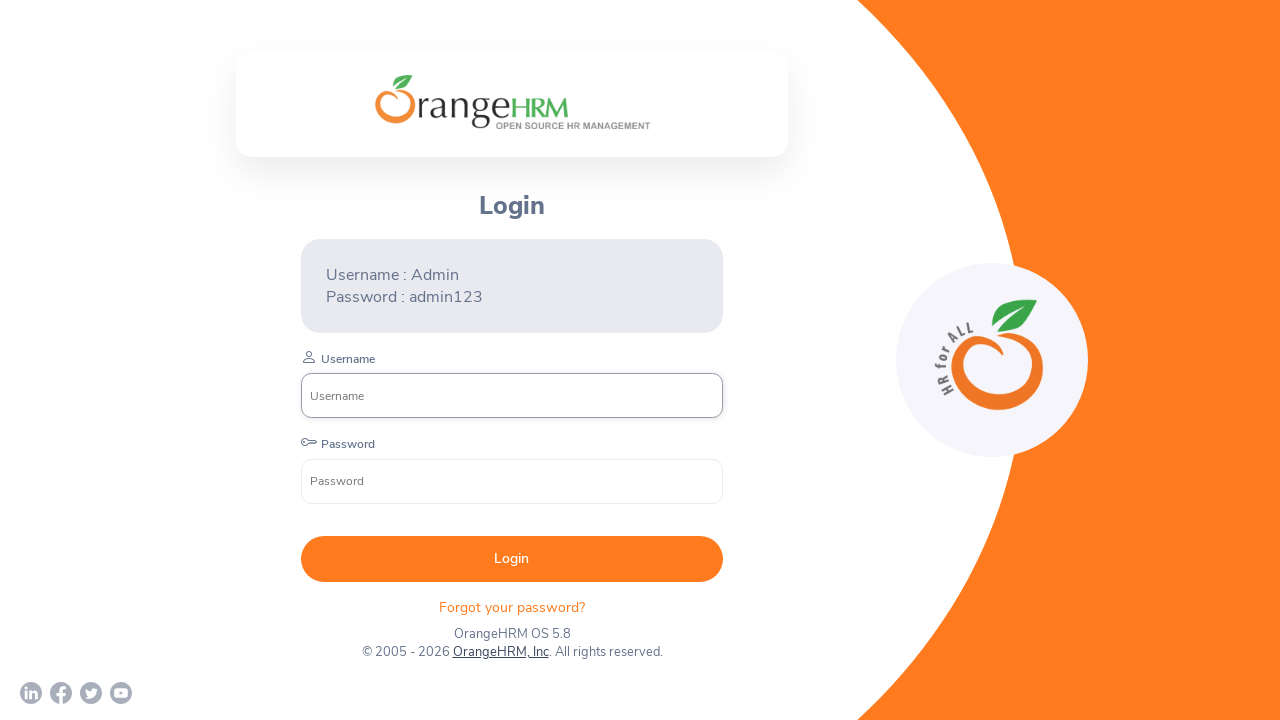

Verified OrangeHRM login page URL is correct
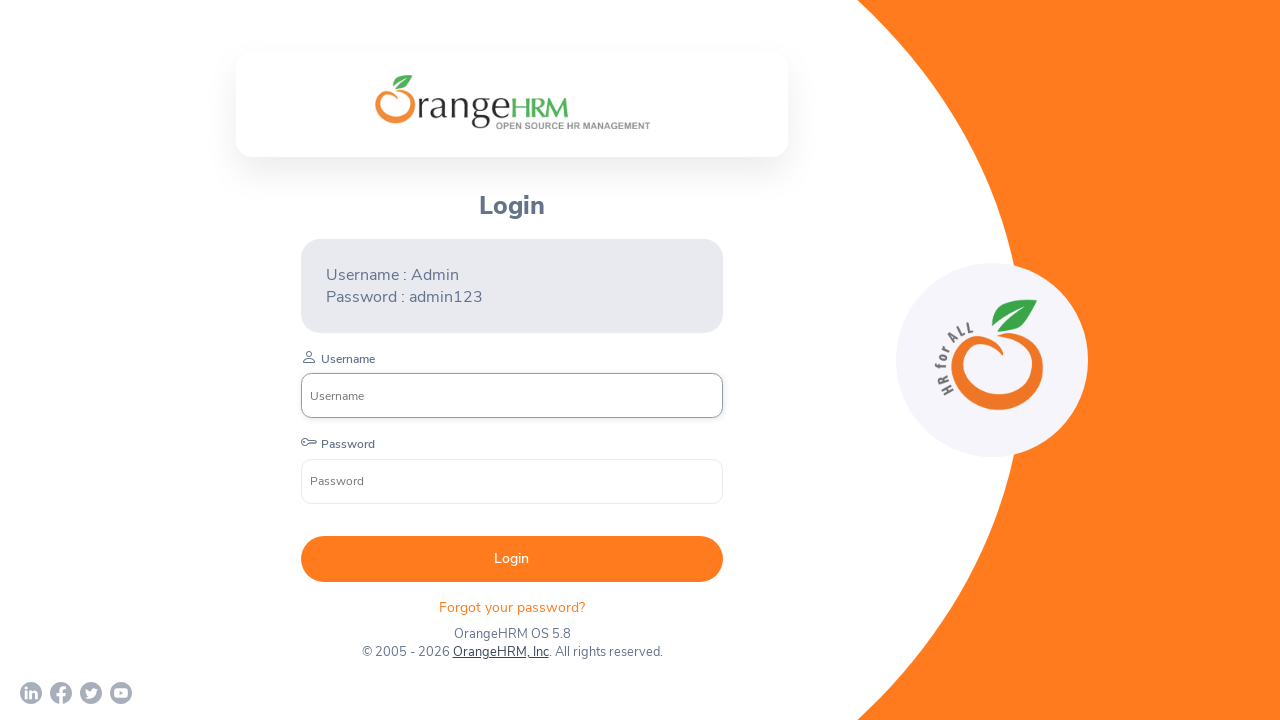

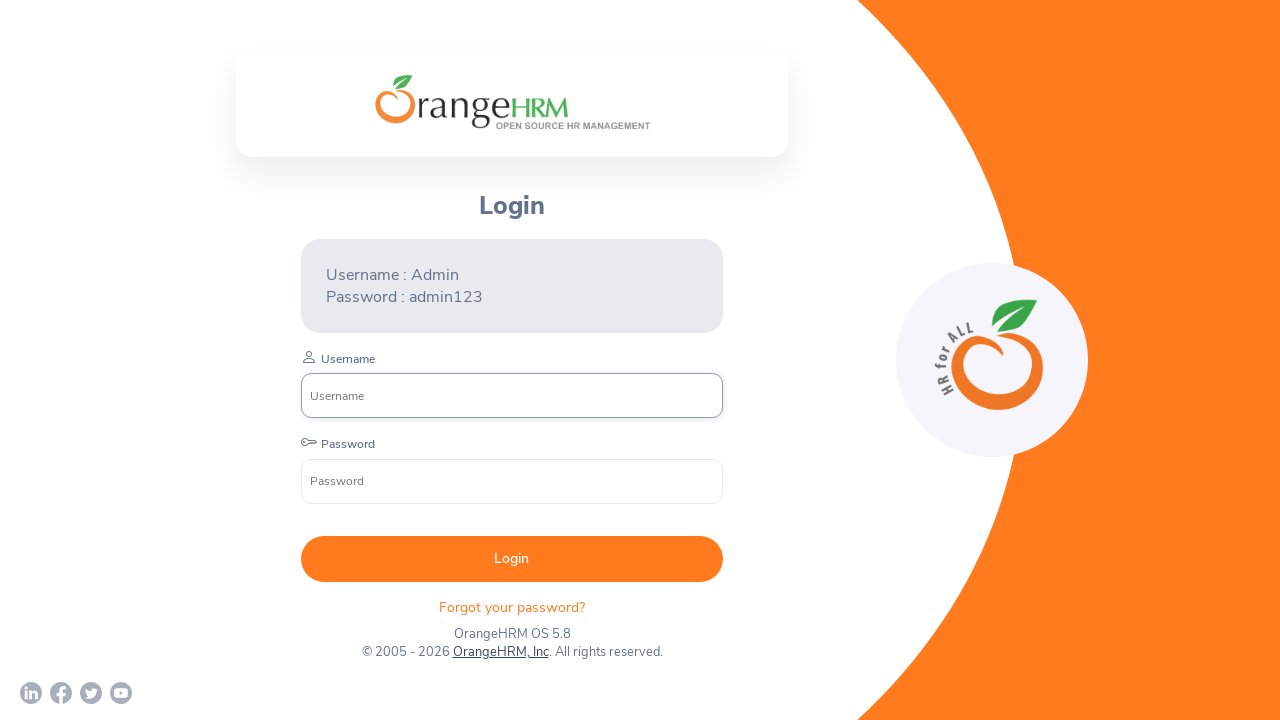